Tests open shadow DOM interaction by navigating to the shadow page and filling a text input inside an open shadow root element

Starting URL: https://letcode.in/test

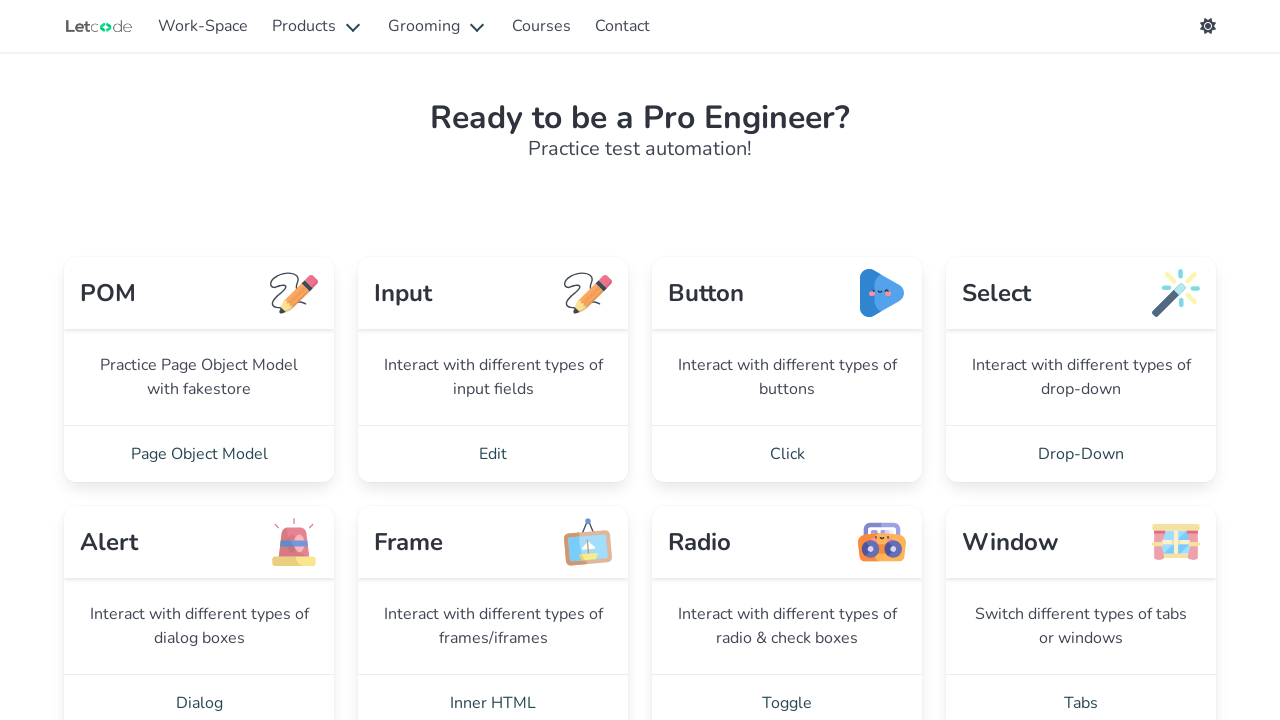

Clicked shadow DOM link to navigate to shadow page at (199, 360) on a[href='/shadow']
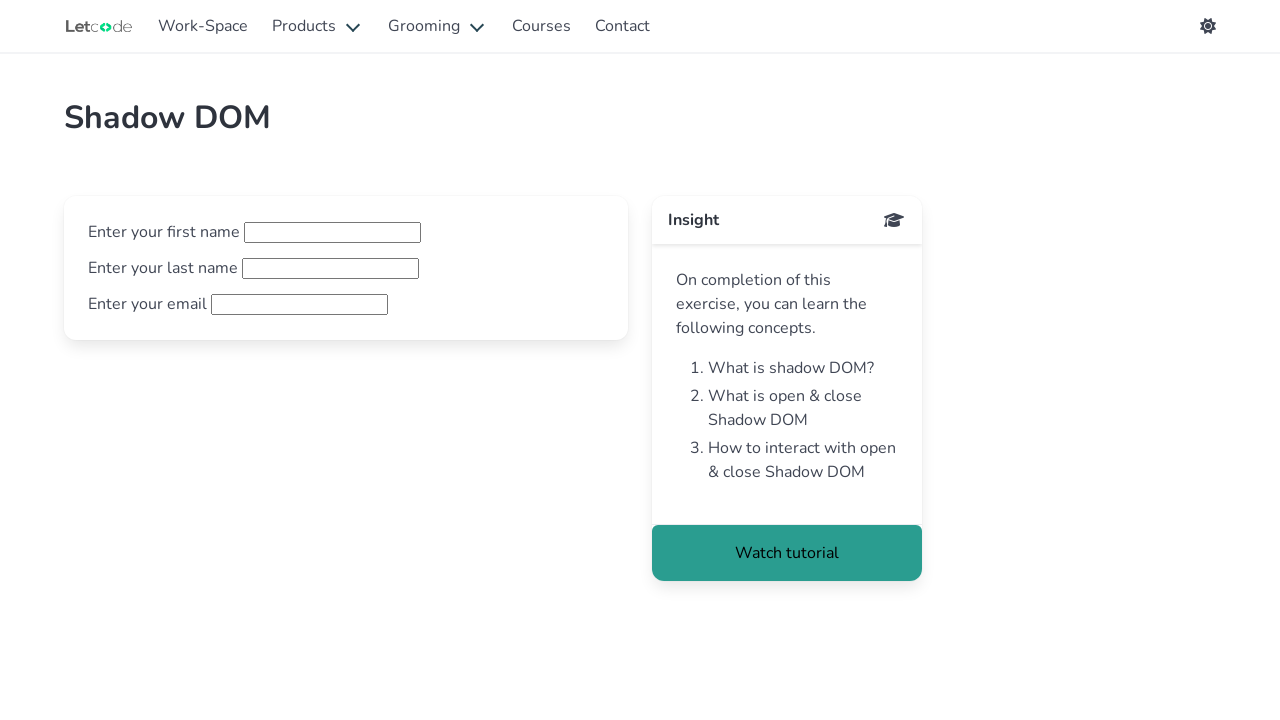

Shadow host element #open-shadow is visible
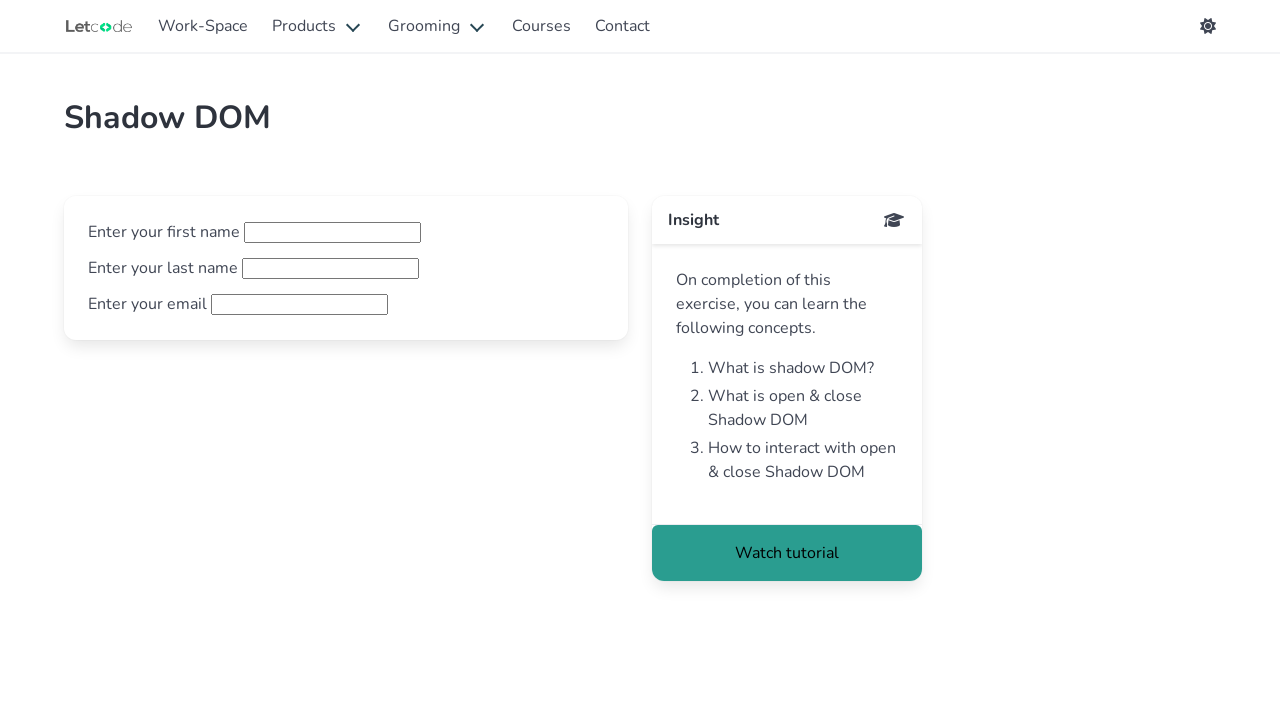

Filled text input inside open shadow root with 'Sriram' on #open-shadow >> #fname
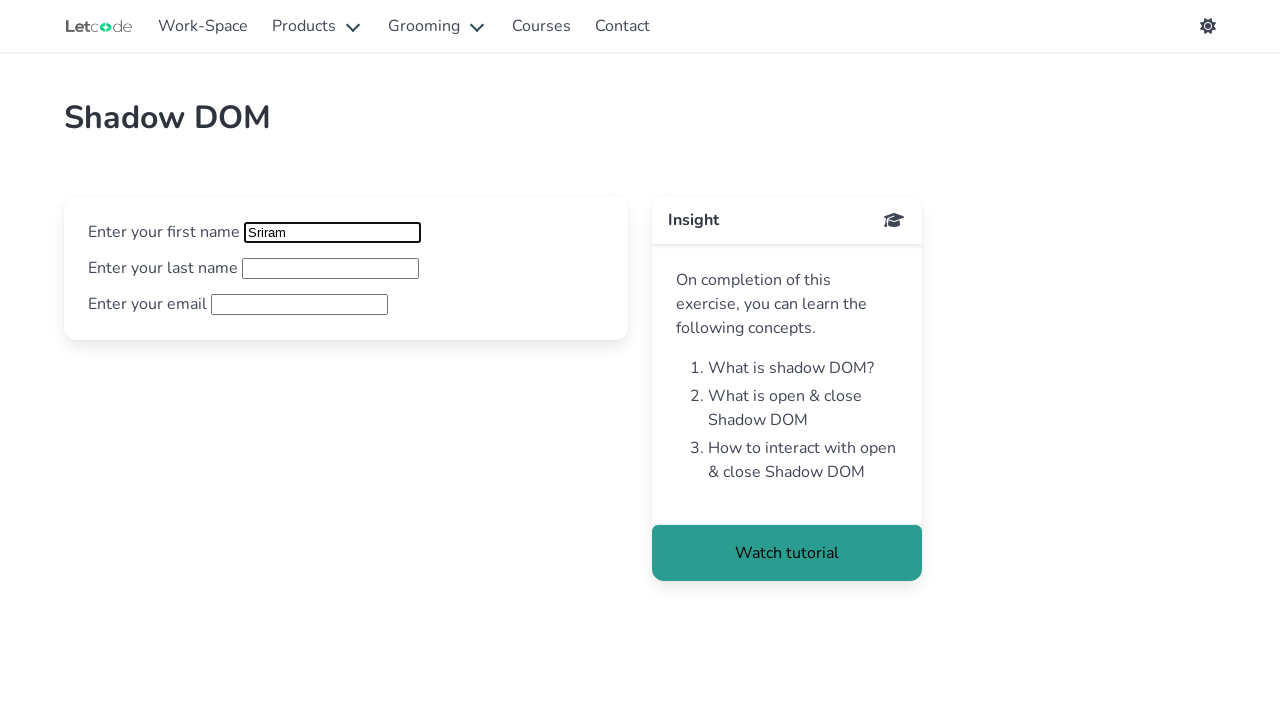

Cleared the text input field inside open shadow root on #open-shadow >> #fname
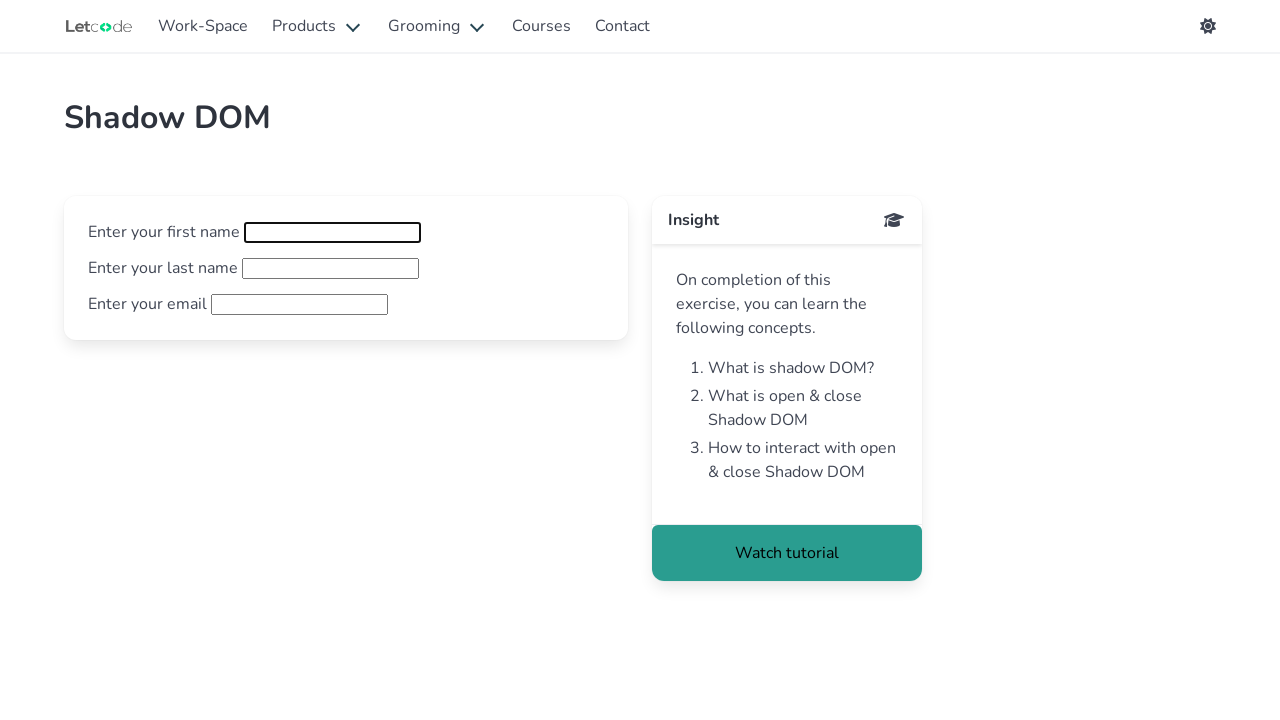

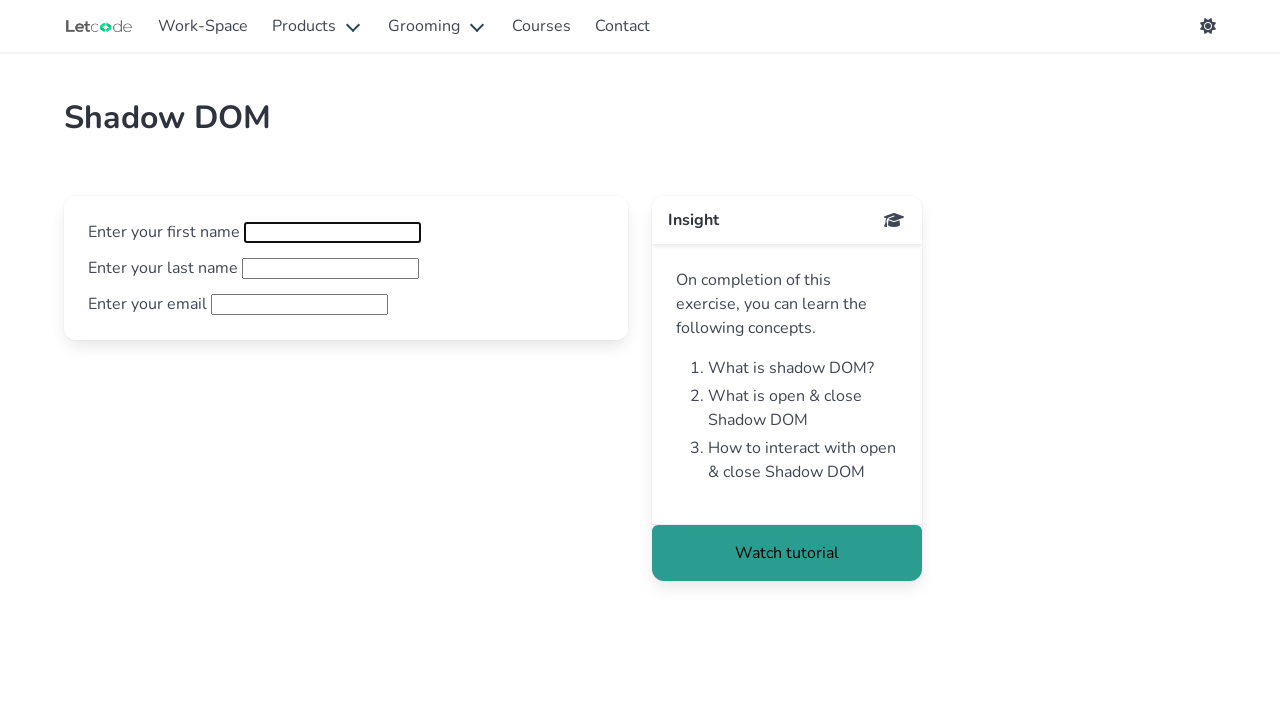